Navigates to Rahul Shetty Academy website and verifies the page loads successfully by checking the title and URL

Starting URL: https://rahulshettyacademy.com

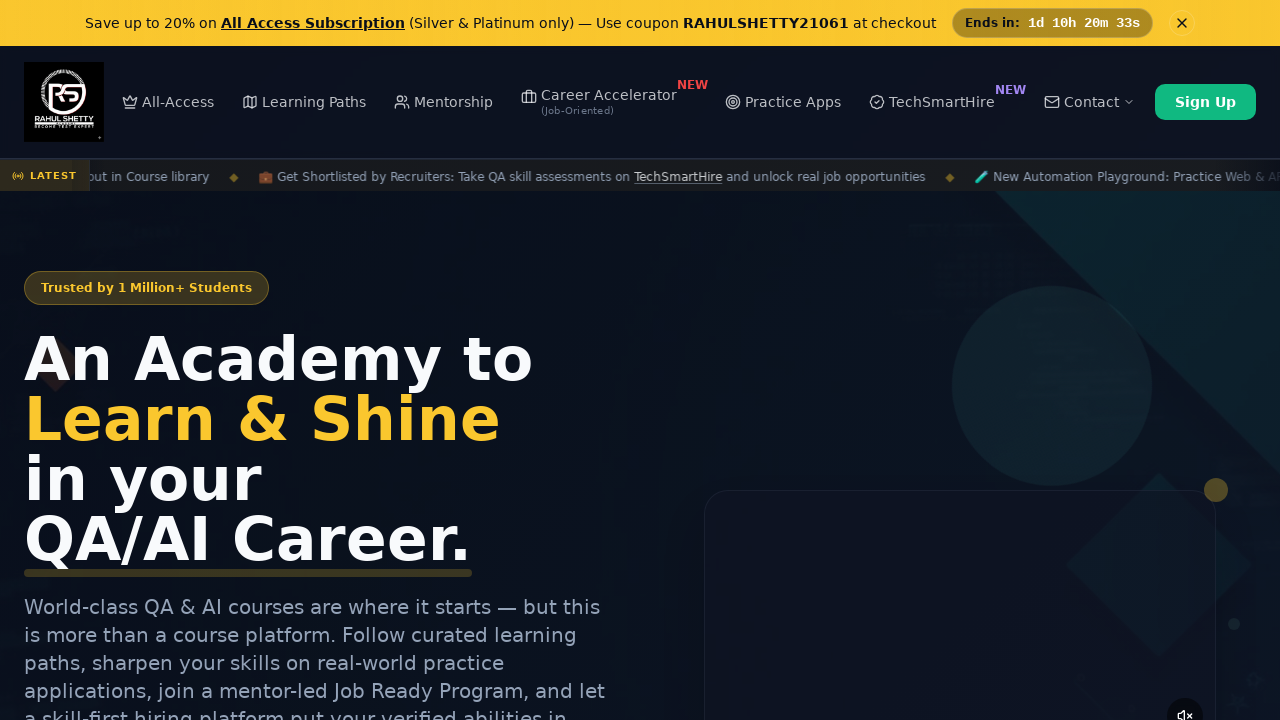

Waited for page to reach domcontentloaded state
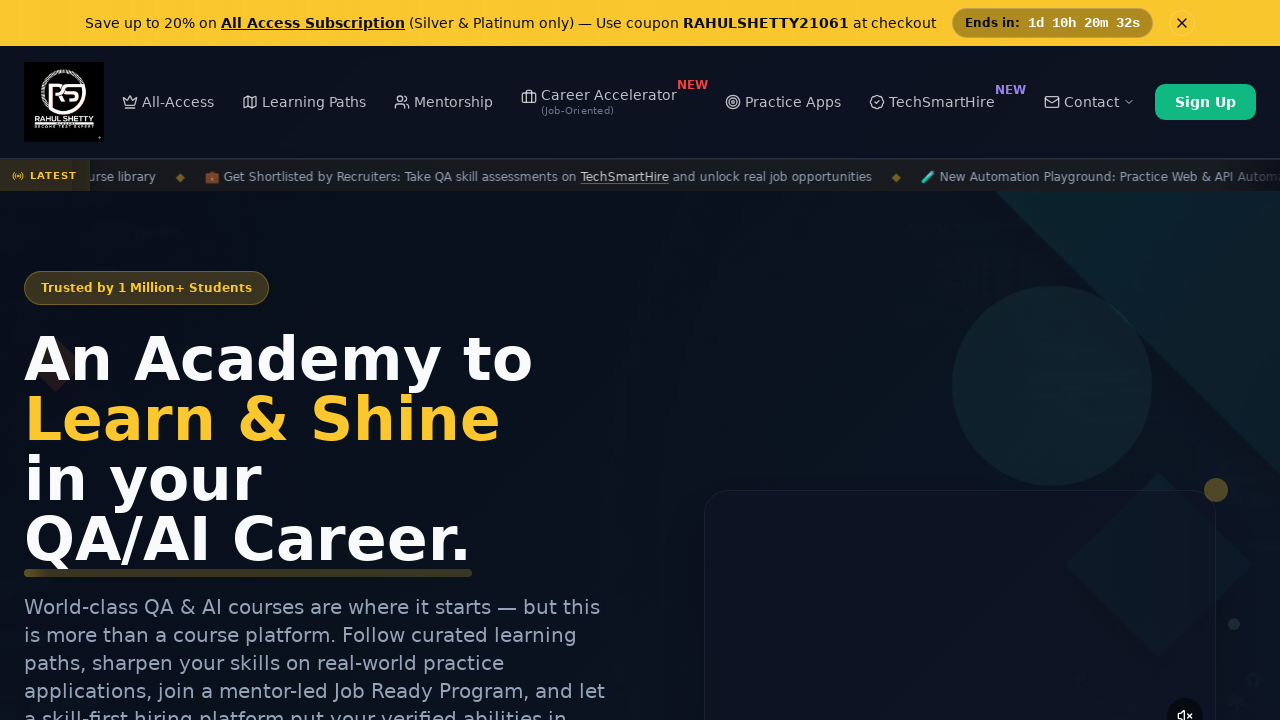

Verified page title exists
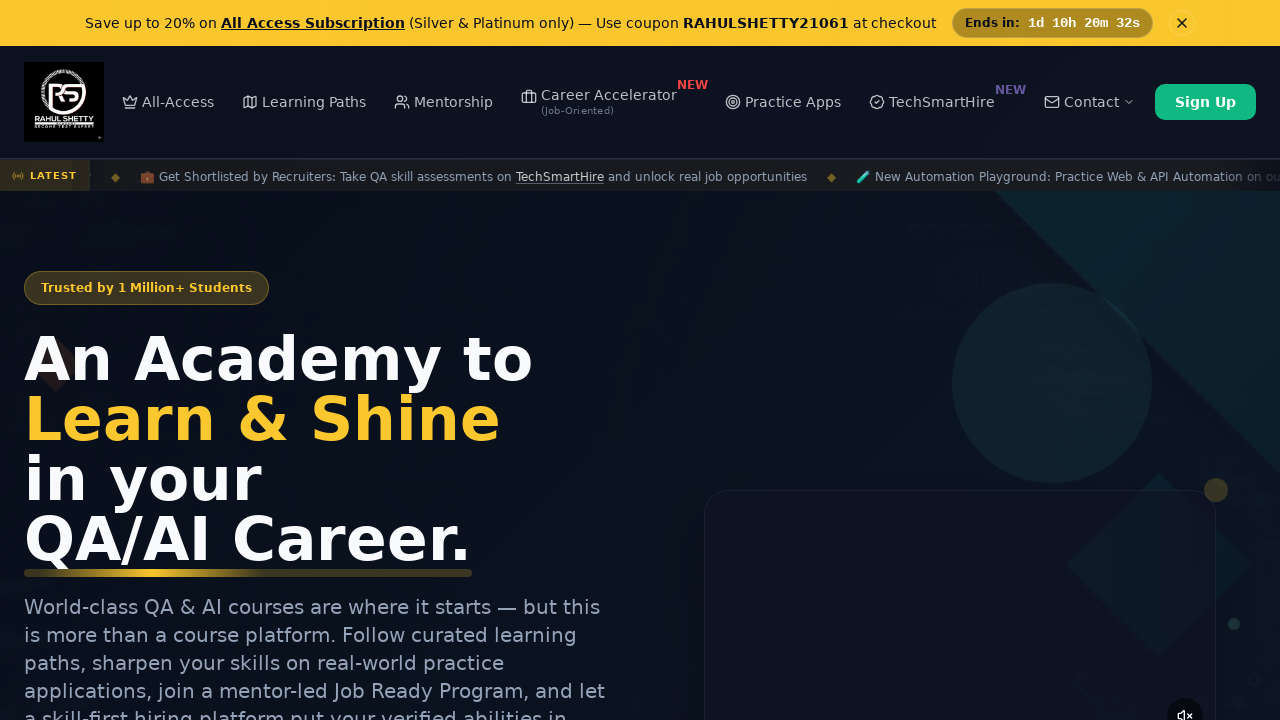

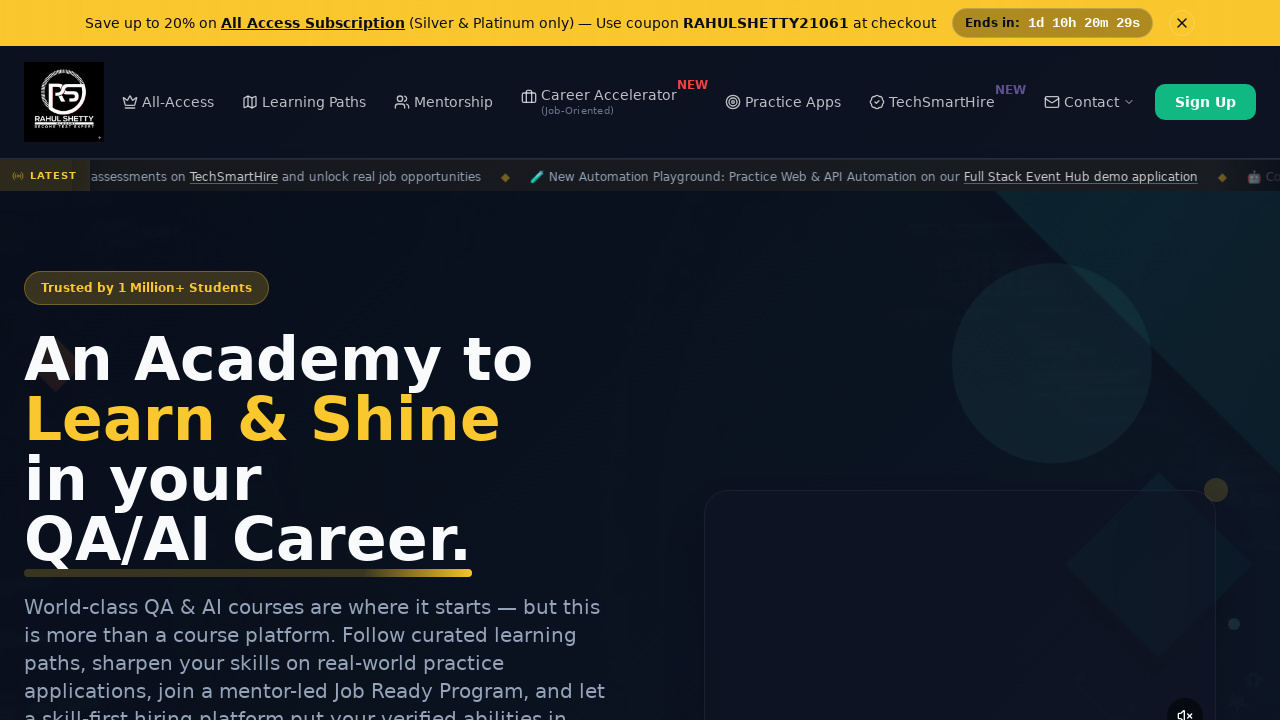